Tests that leaving the zip code field empty displays an error message

Starting URL: https://www.sharelane.com/

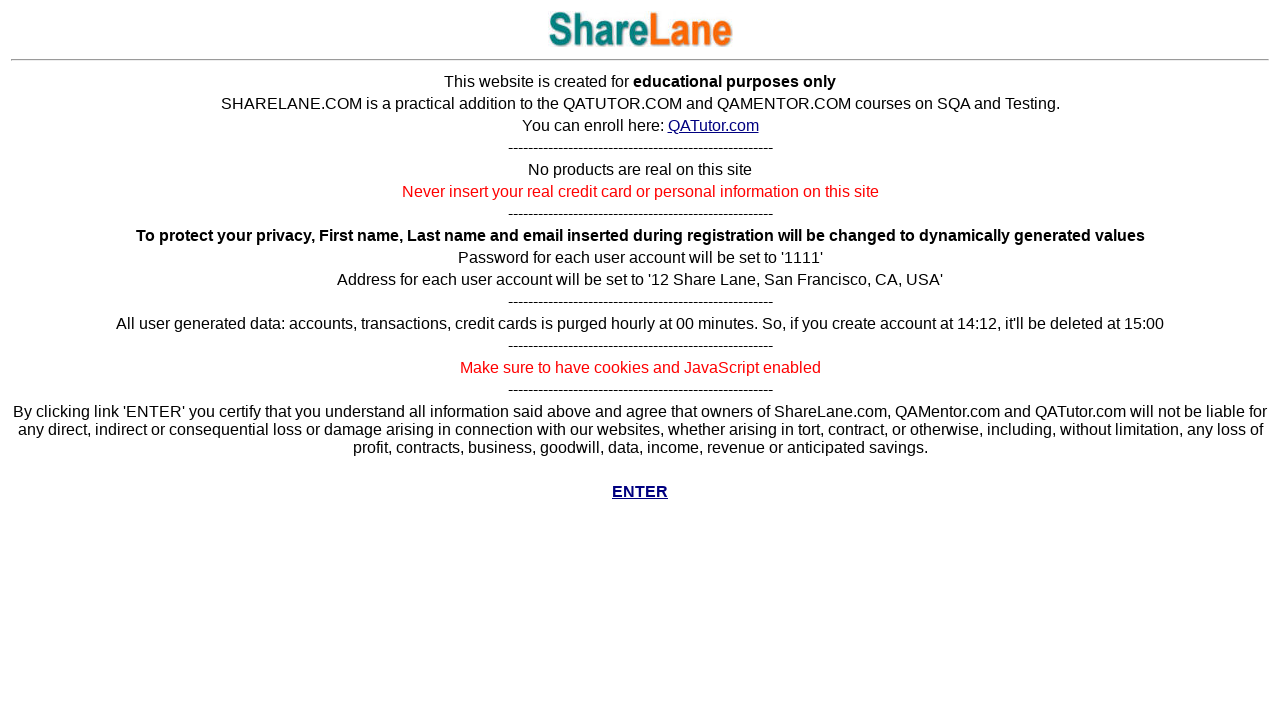

Clicked ENTER link to access the site at (640, 430) on text=ENTER
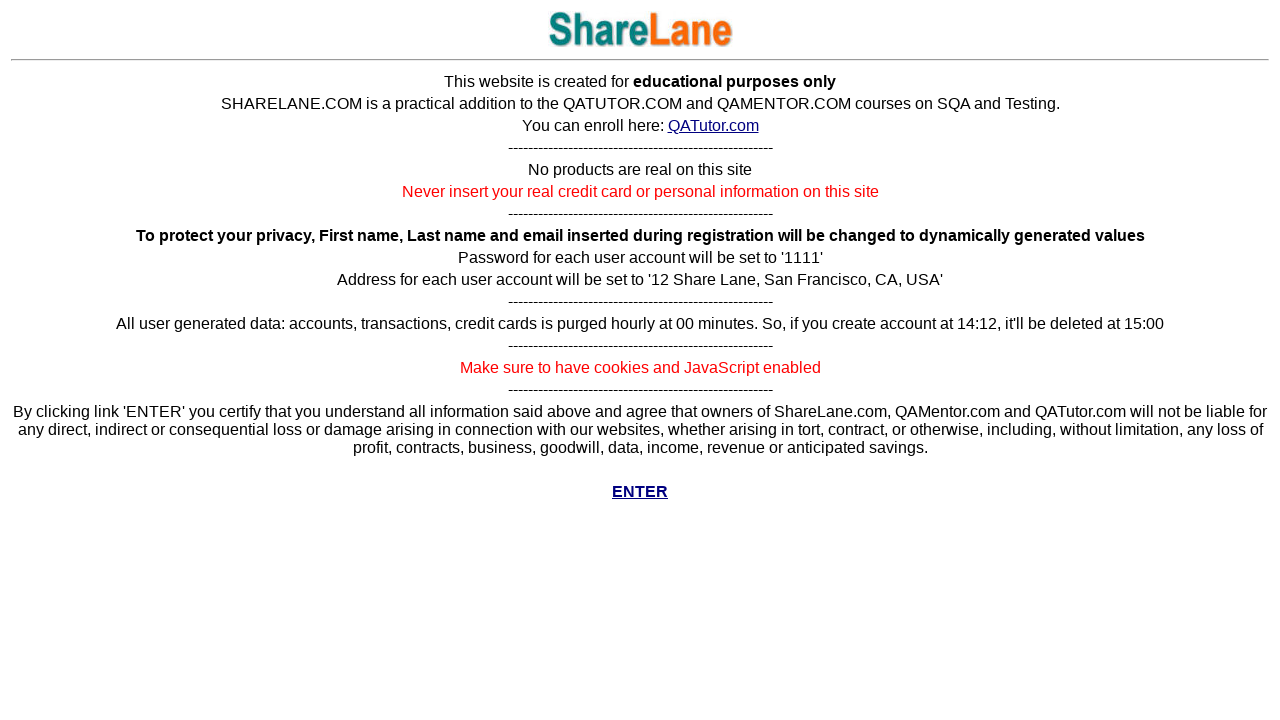

Navigated to registration page
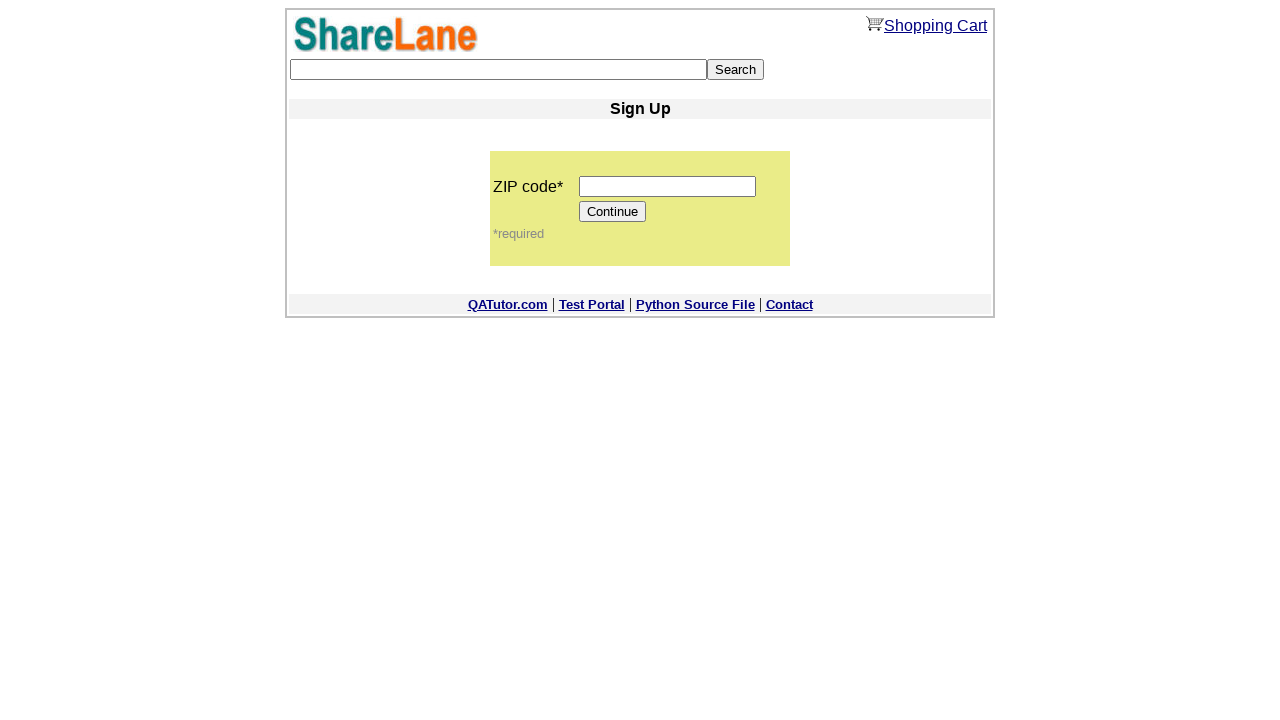

Clicked Continue button without entering zip code at (613, 212) on input[value='Continue']
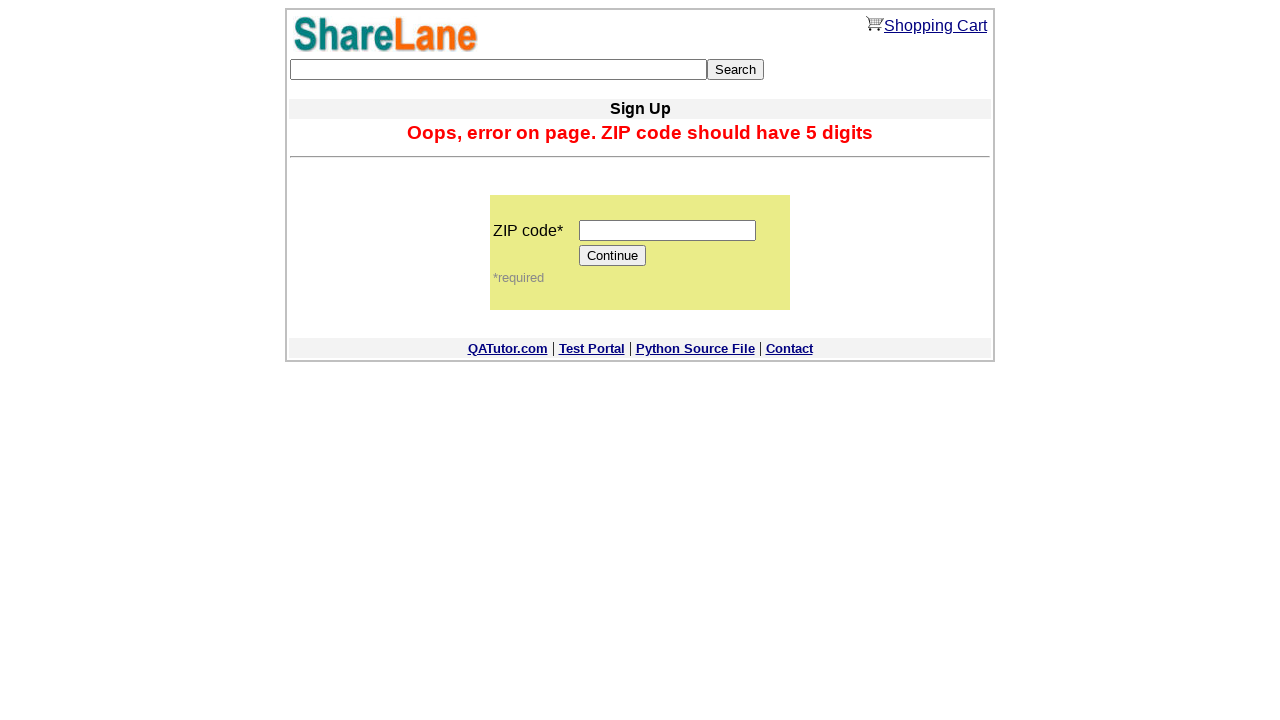

Error message appeared confirming empty zip code validation
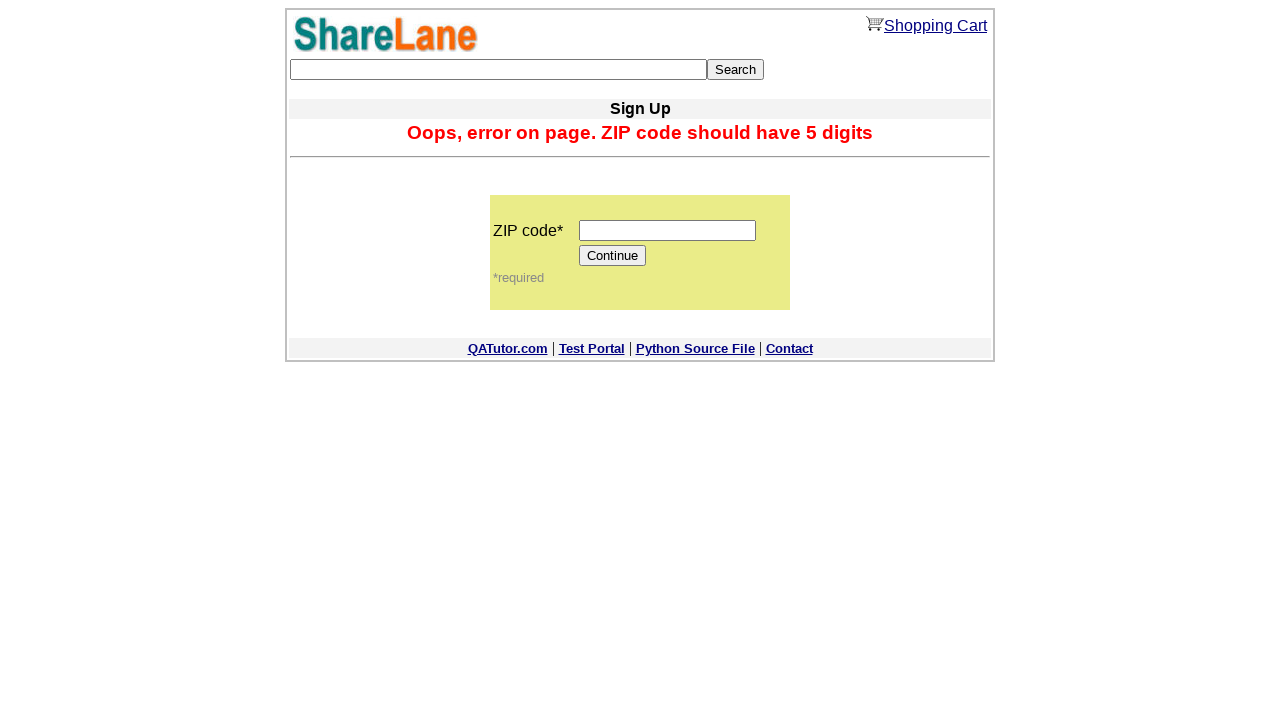

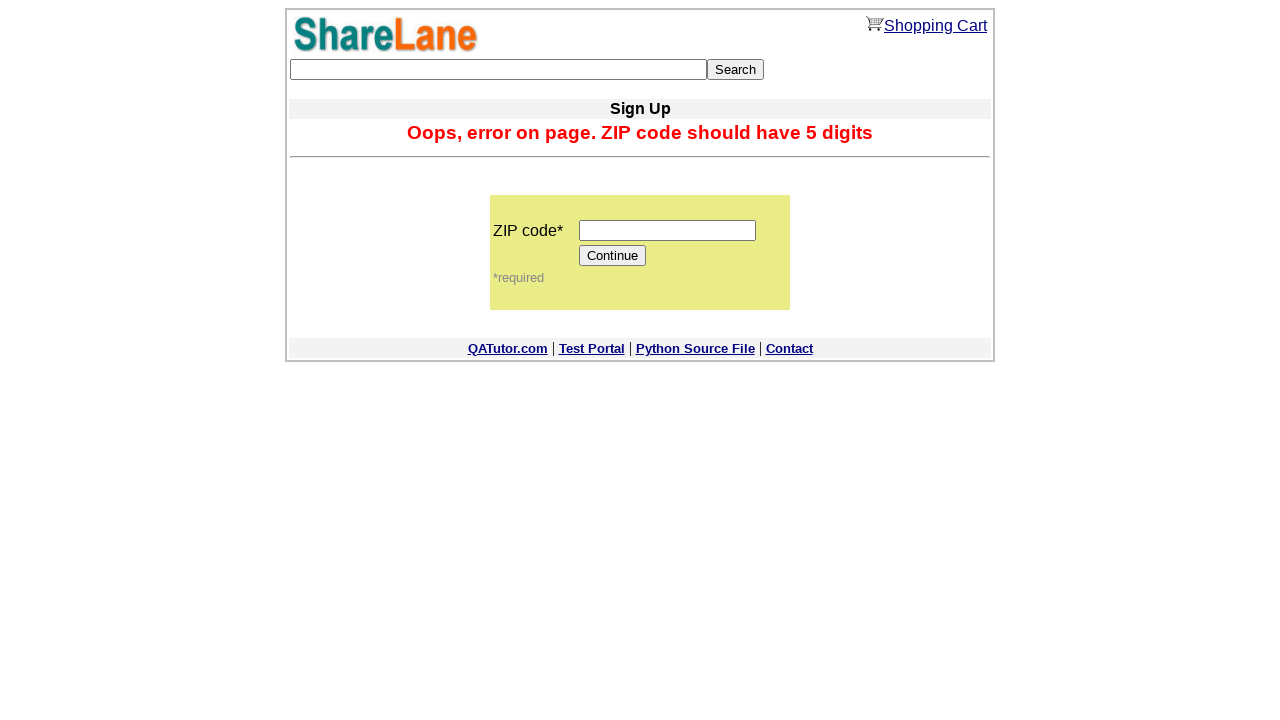